Navigates to a Sotheby's auction listing page and scrolls to the bottom to load all lazy-loaded auction lot images, verifying that image elements are present.

Starting URL: http://www.sothebys.com/en/auctions/2017/contemporary-art-evening-auction-n09761.html#&page=all&sort=lotSortNum-asc&range=0|100&viewMode=list

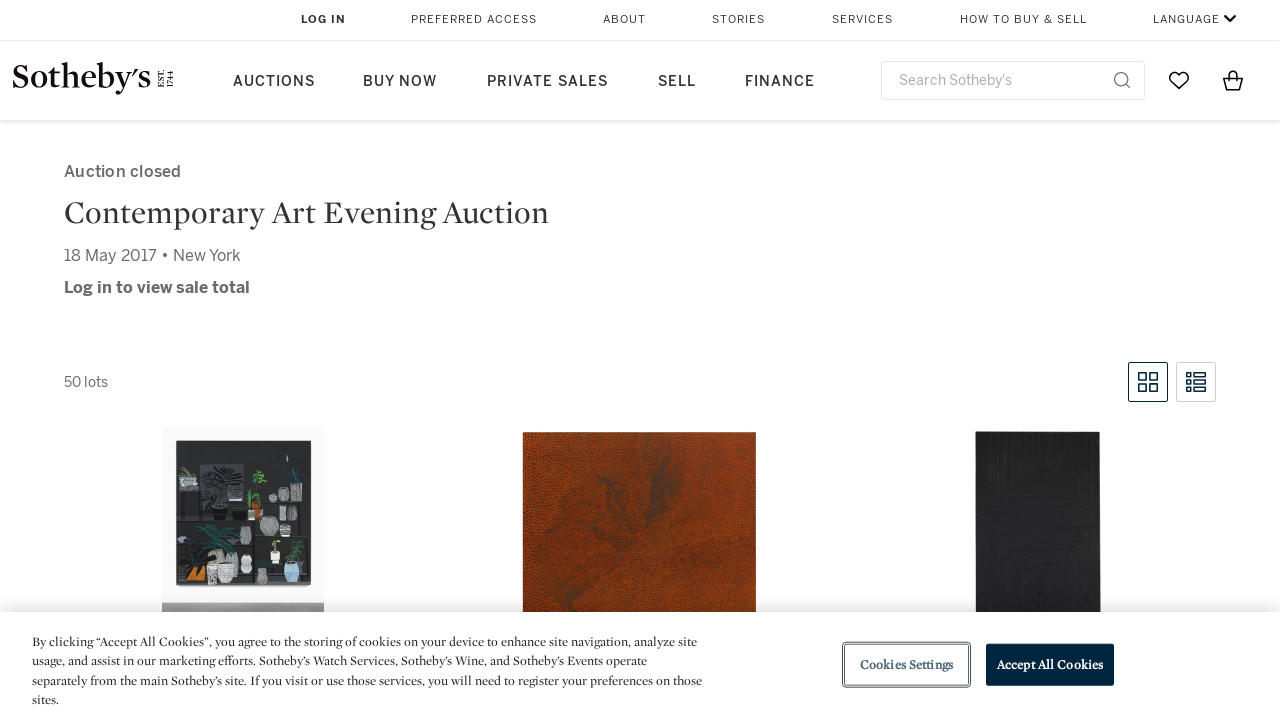

Retrieved initial page scroll height
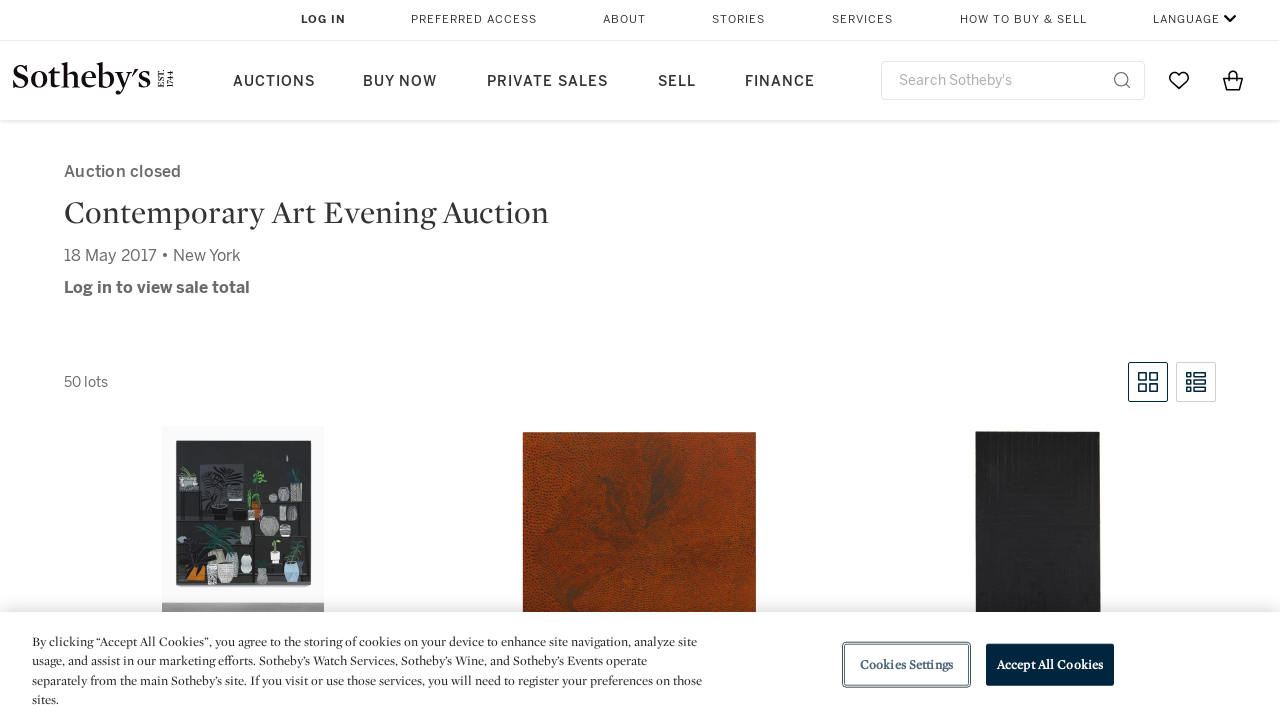

Scrolled to bottom of page to trigger lazy-loading
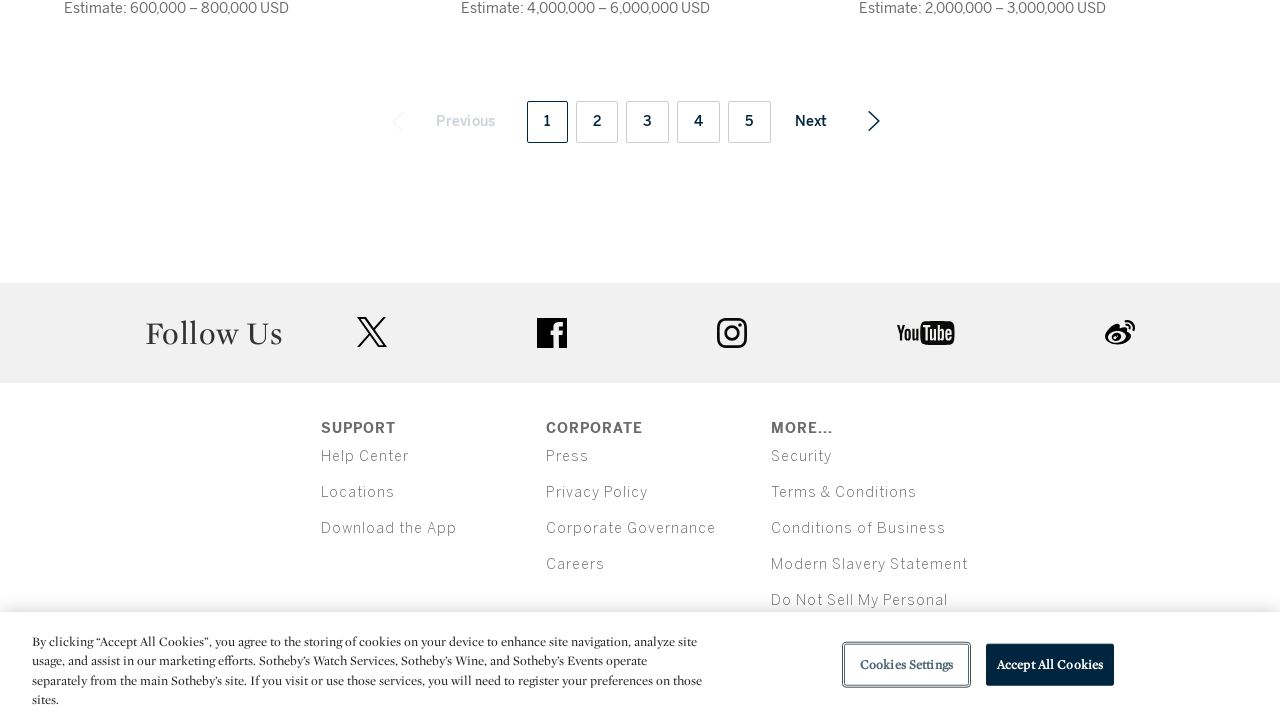

Waited 500ms for lazy-loaded content to load
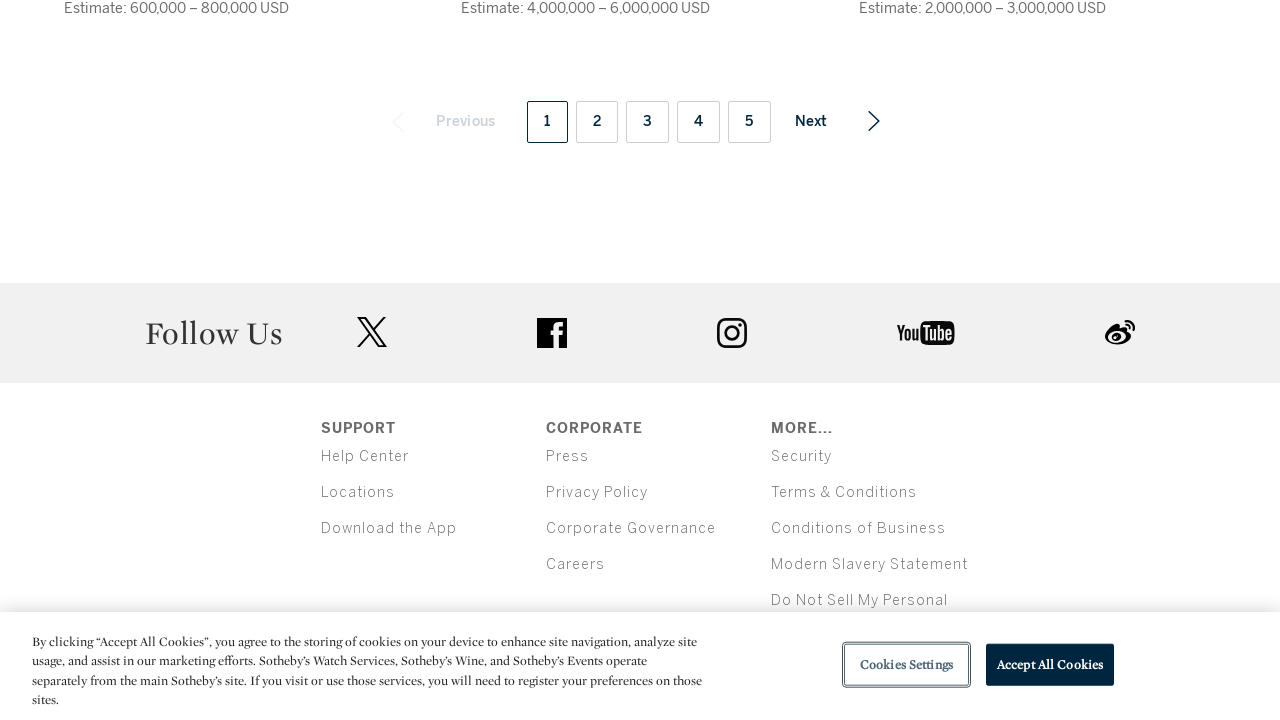

Retrieved updated page scroll height
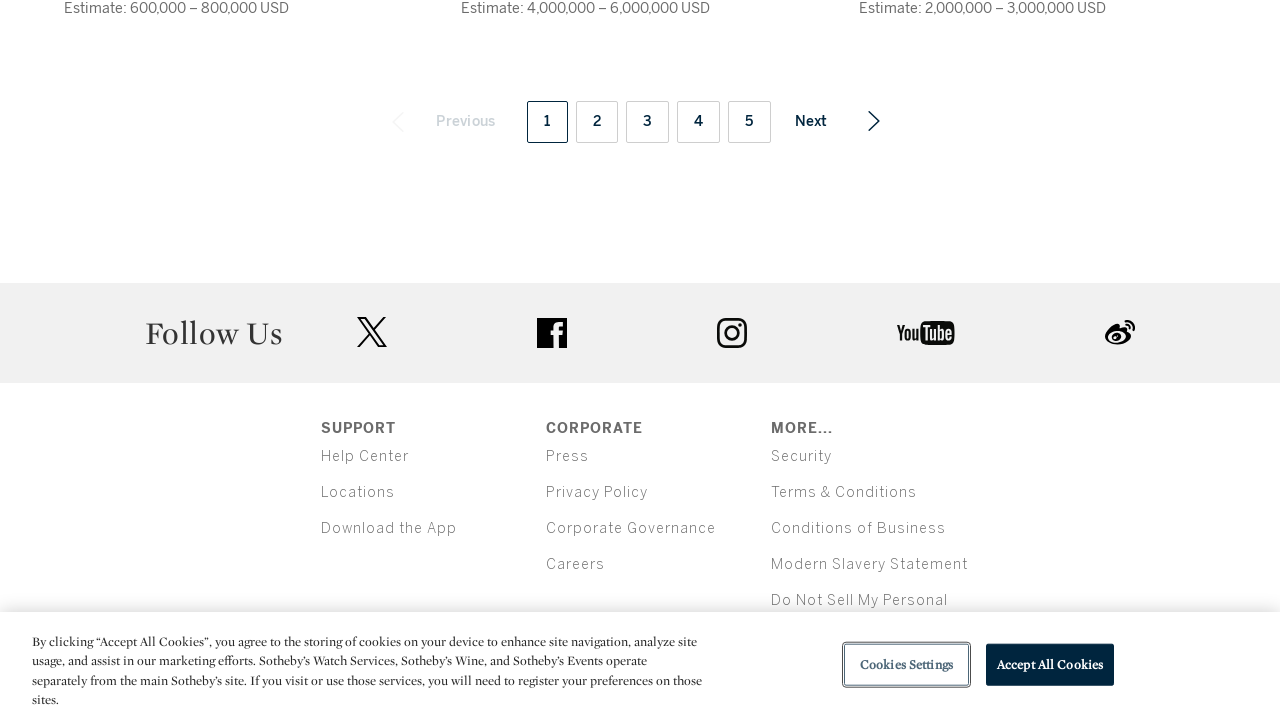

Reached bottom of page - no new content loaded
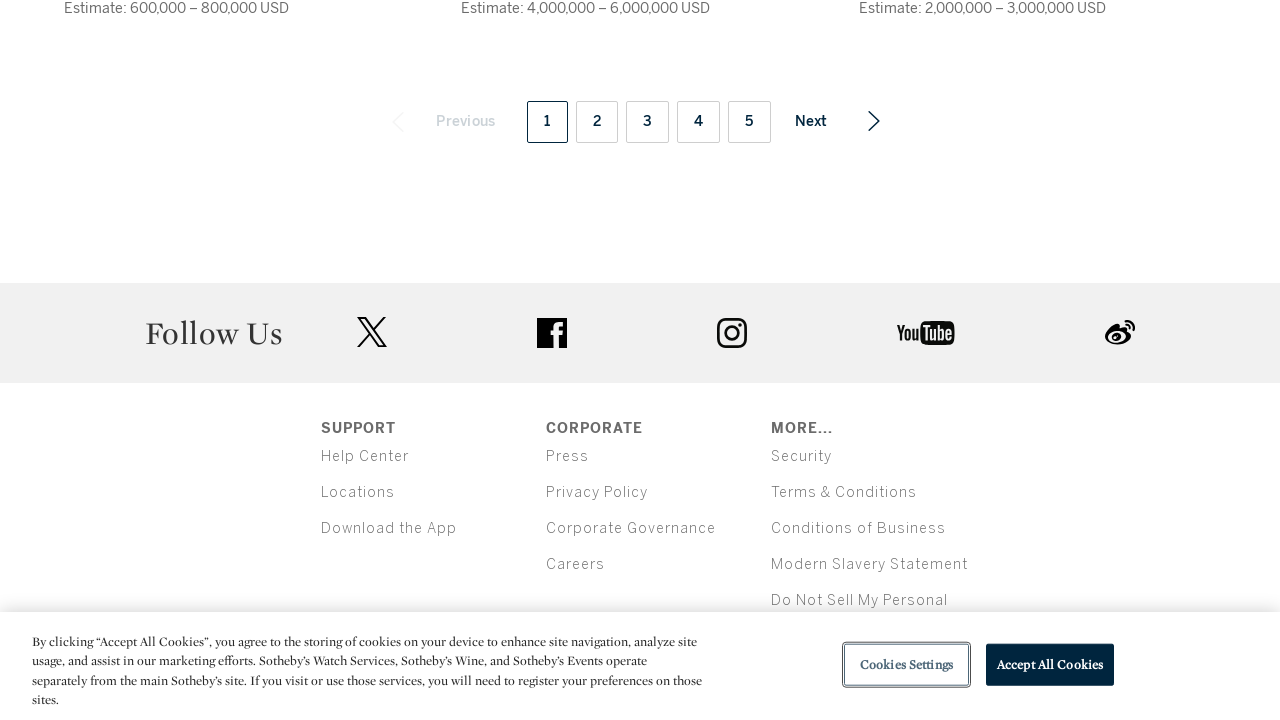

Verified that image elements are present on the page
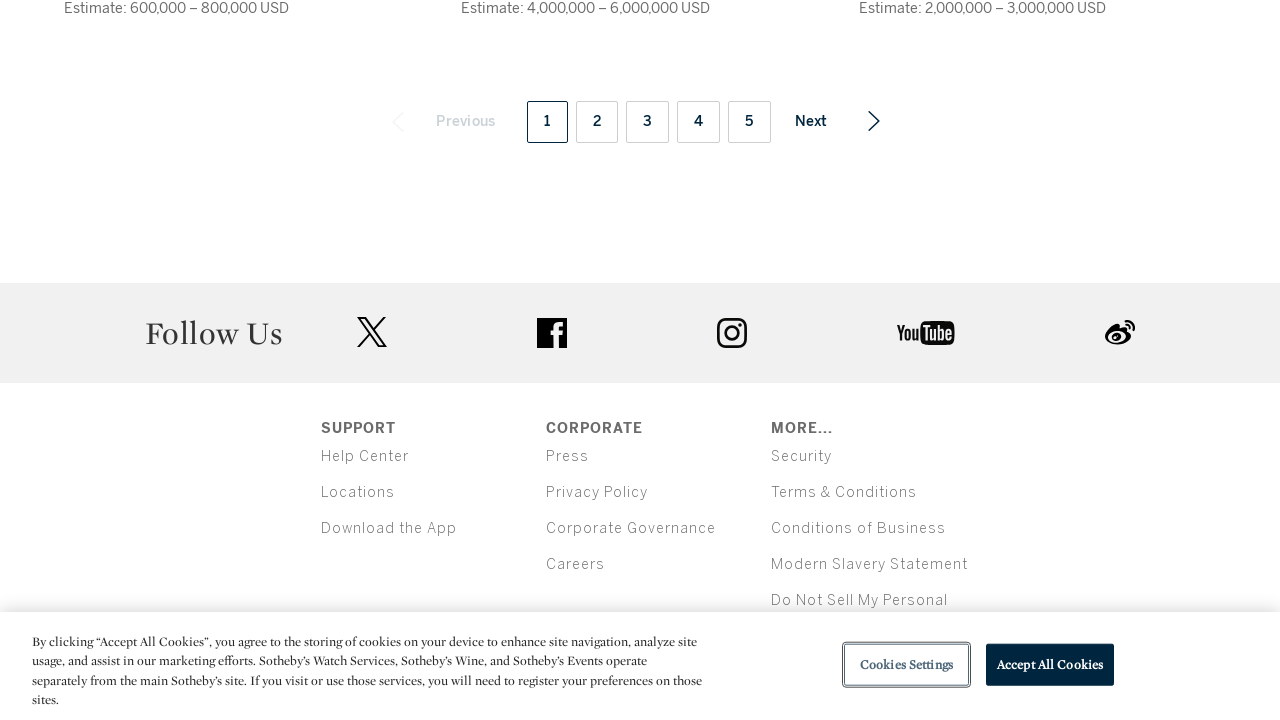

Verified that at least one image link is present
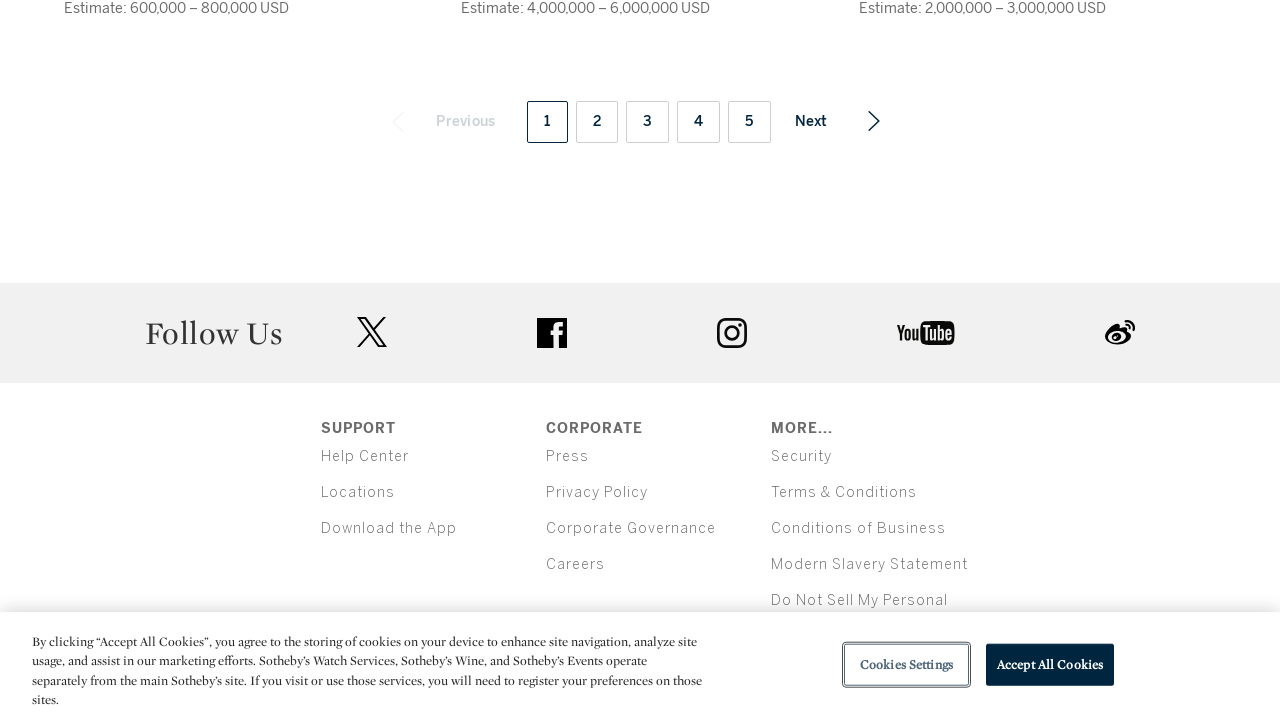

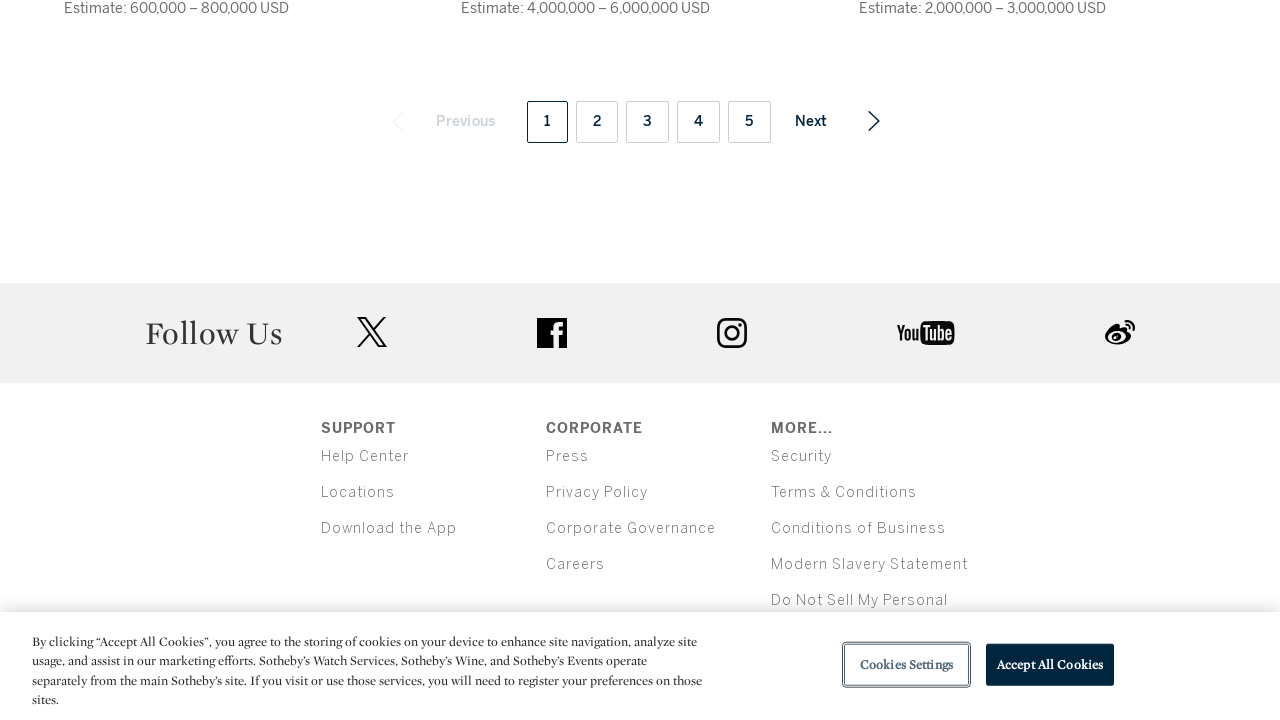